Opens the Lineate homepage and checks that no severe errors appear in the browser console

Starting URL: https://lineate.com

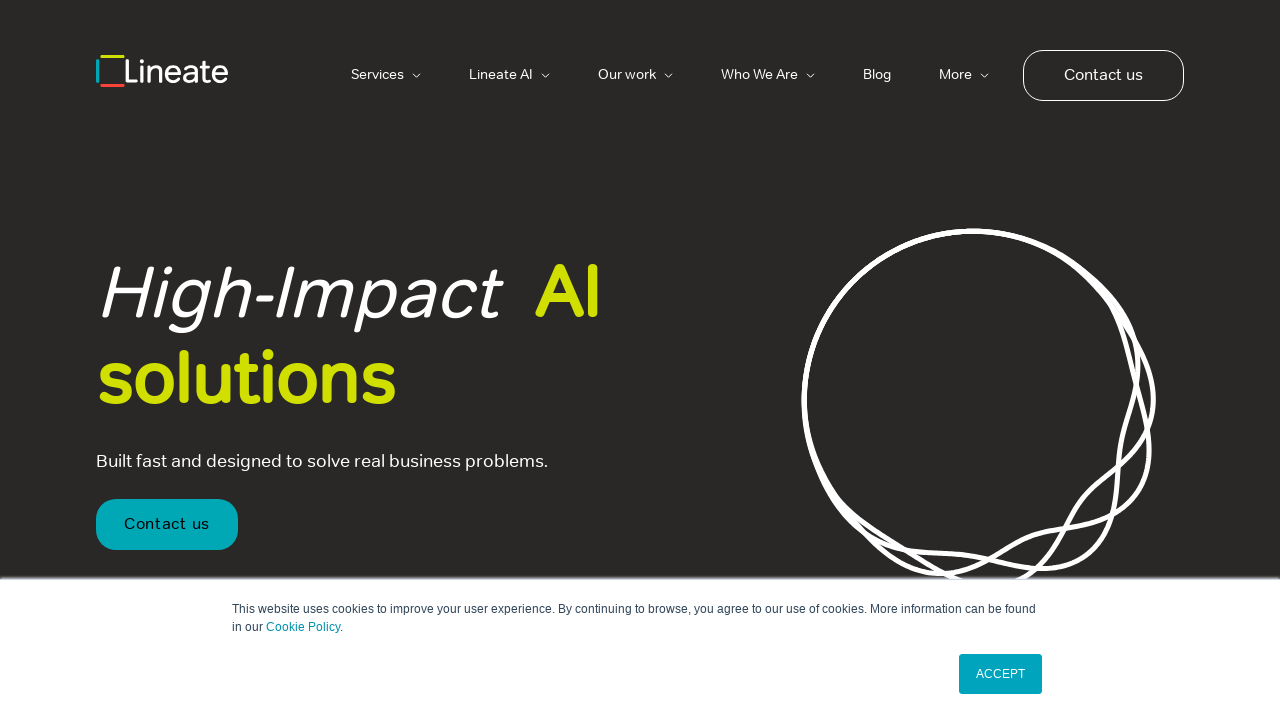

Navigated to Lineate homepage
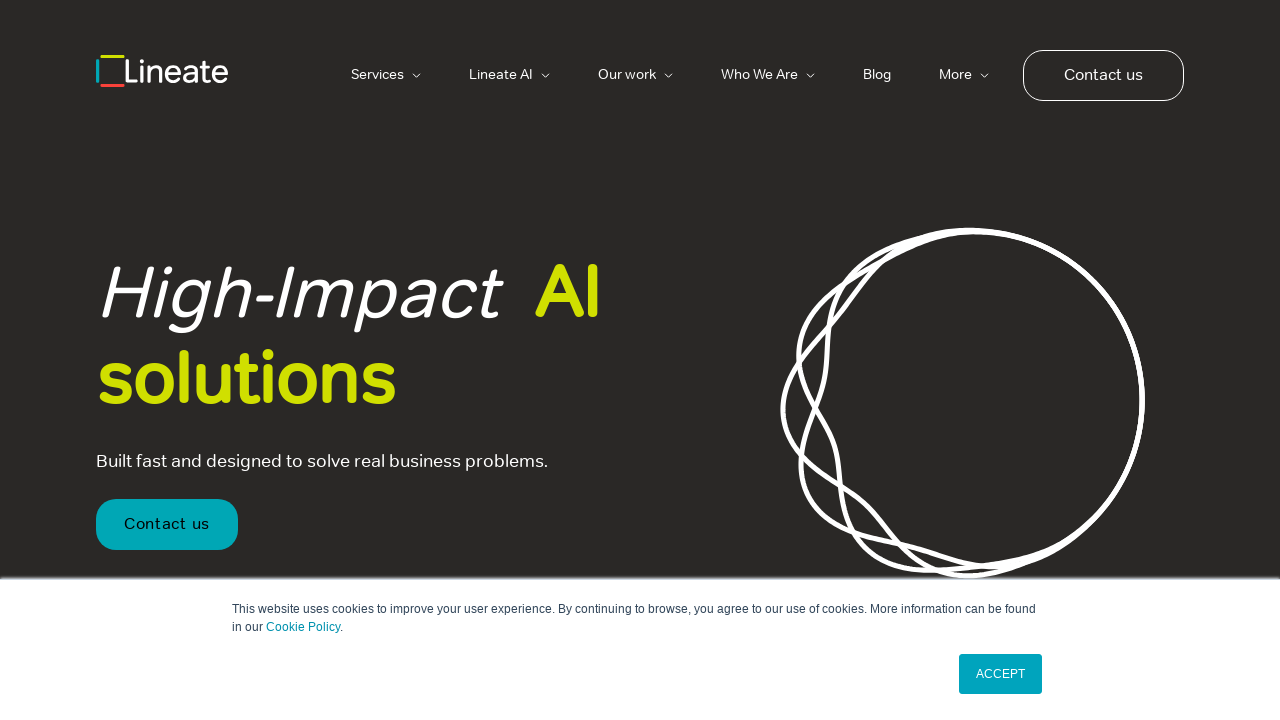

Page reached domcontentloaded state
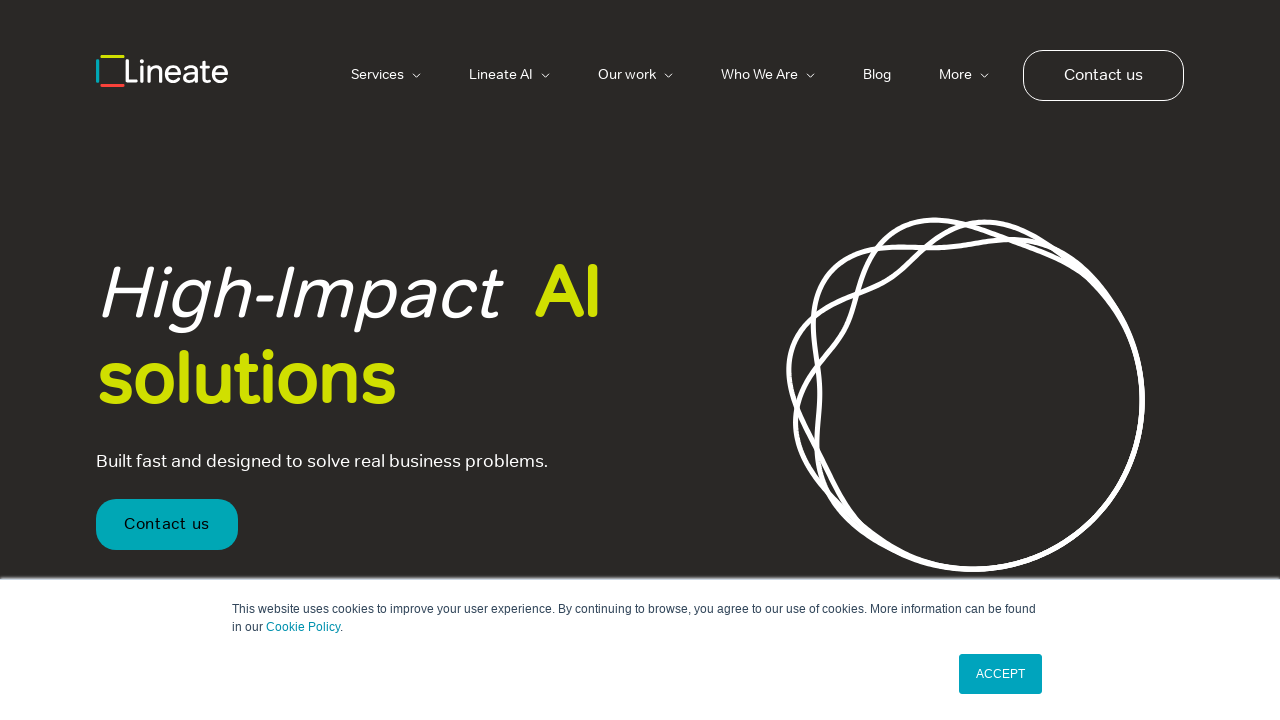

Set up console error listener
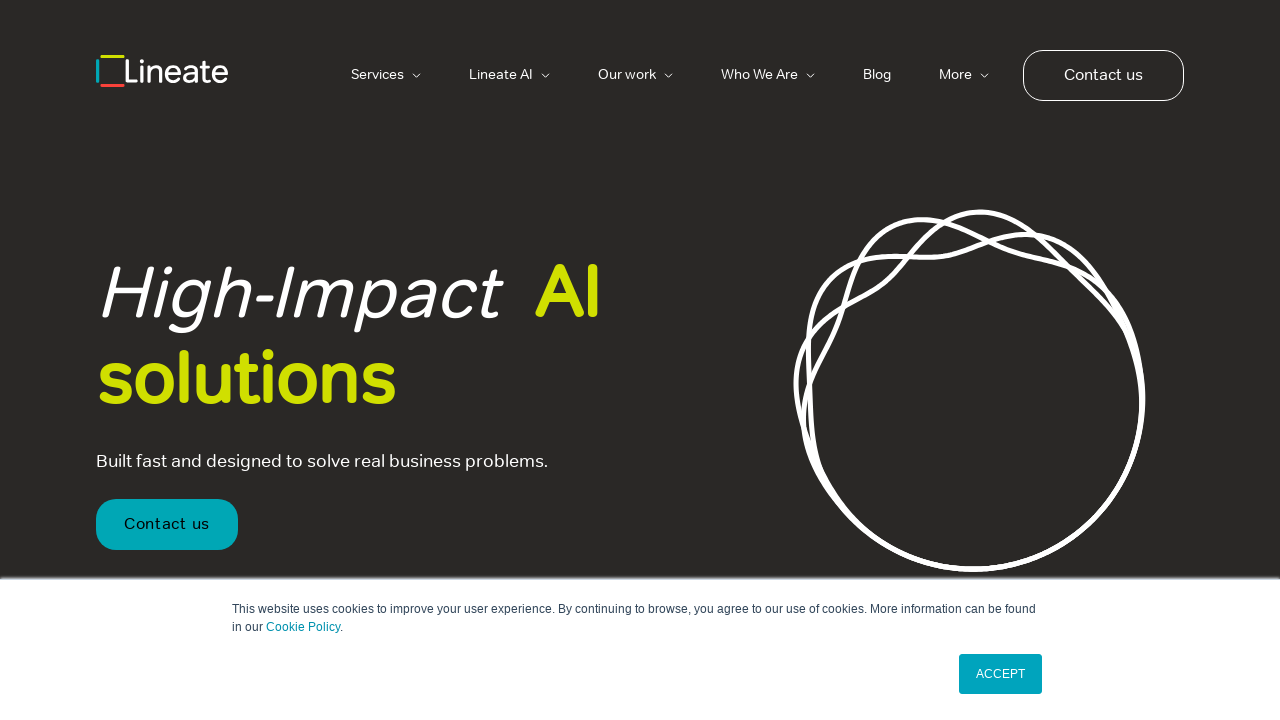

Reloaded page to capture console messages
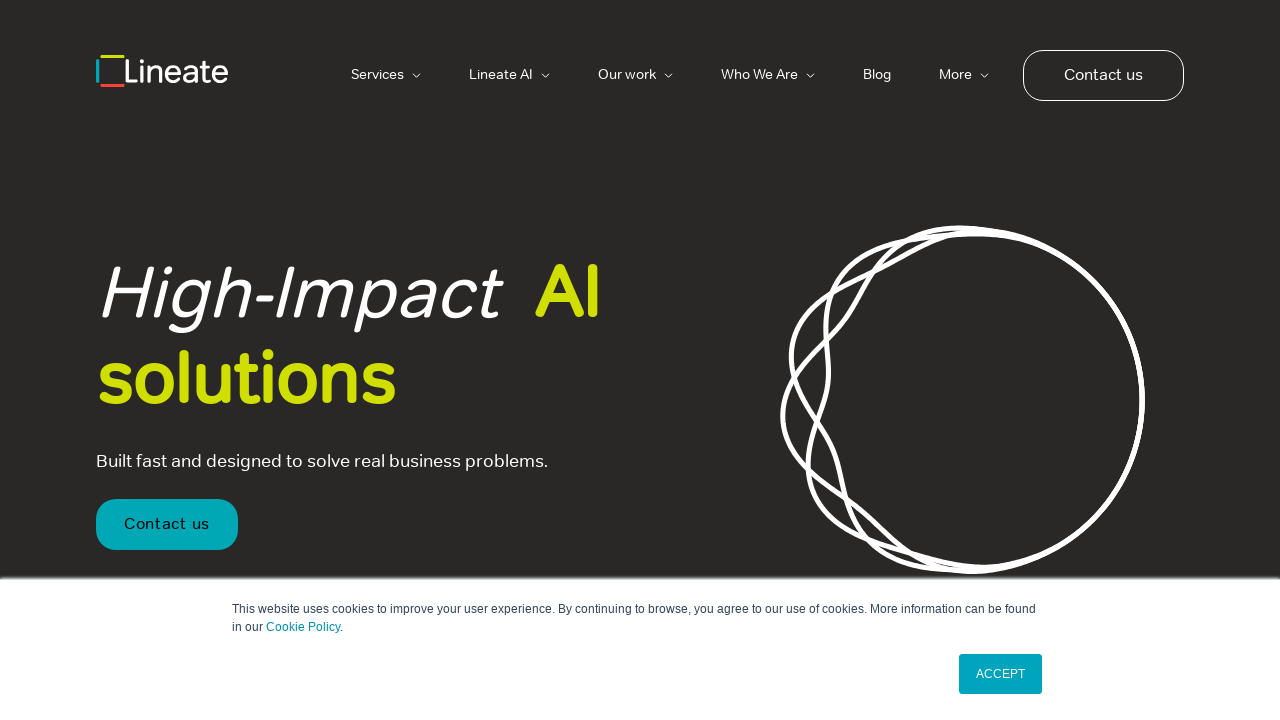

Page reached domcontentloaded state after reload
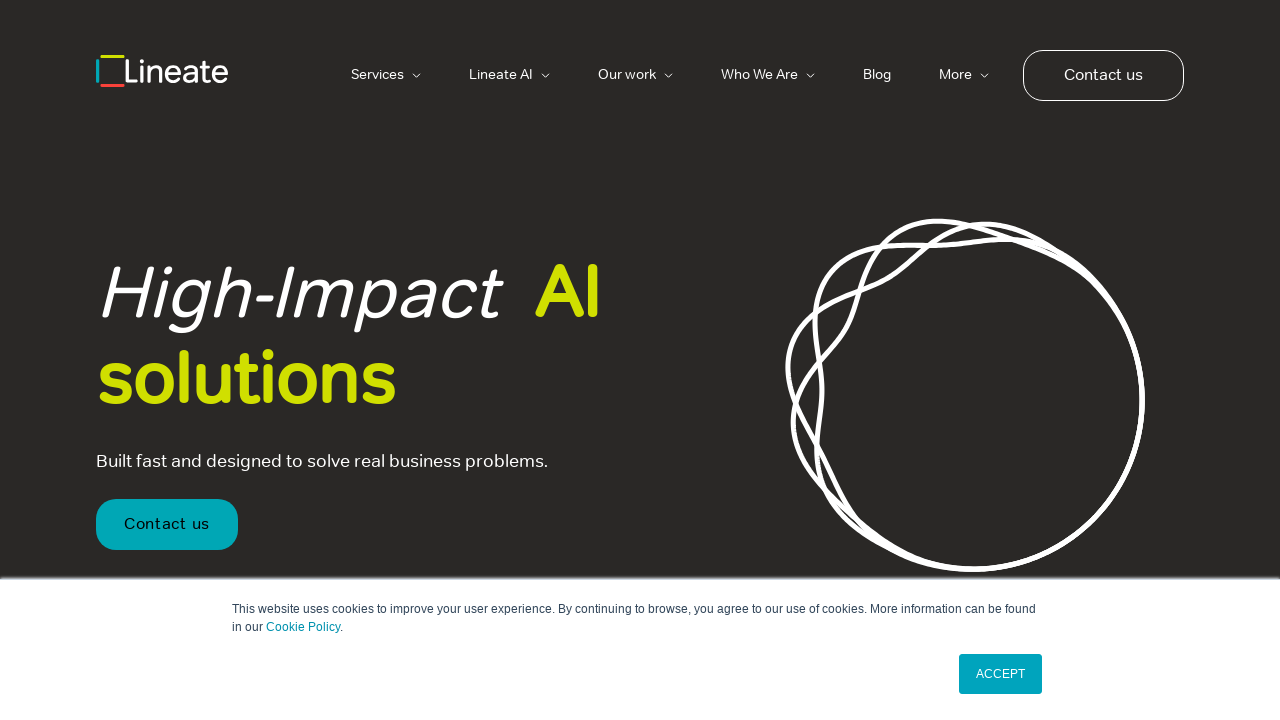

Verified no SEVERE errors found in console messages
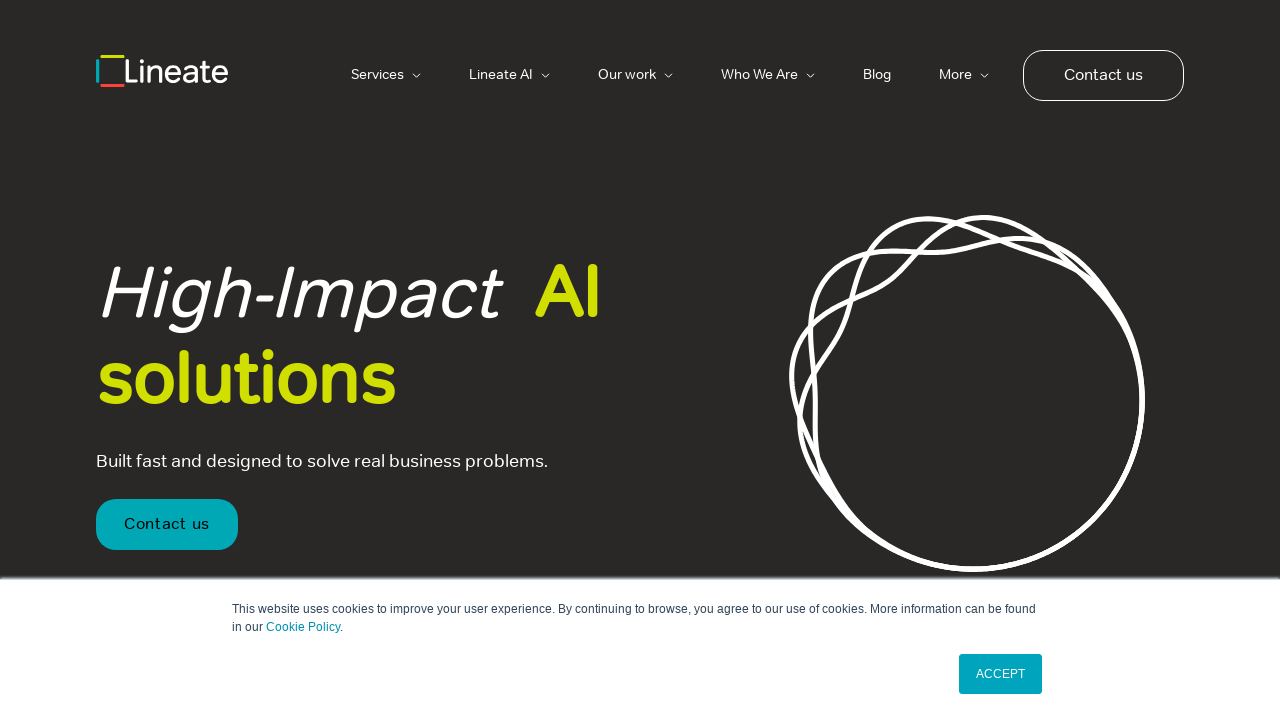

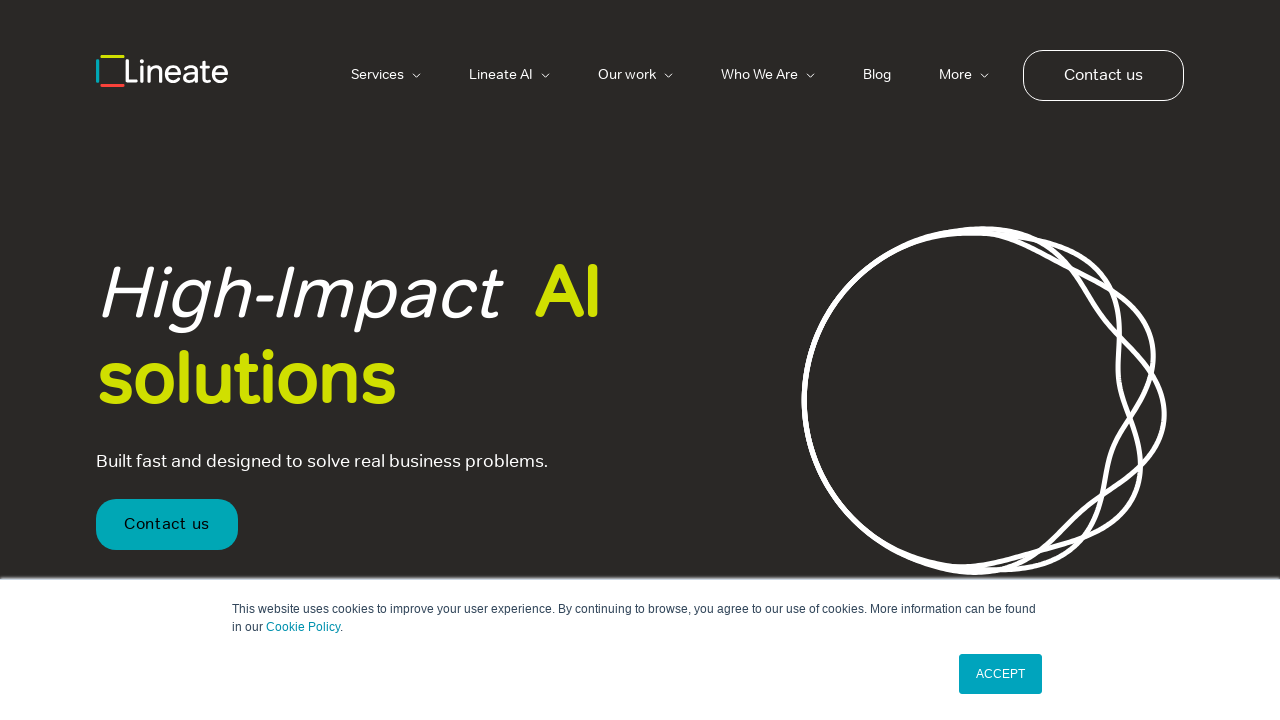